Tests the donate page search functionality by navigating to the site, clicking the donate button, entering a search term "gandhinagar", and clicking the search button.

Starting URL: https://ektafund.onrender.com/

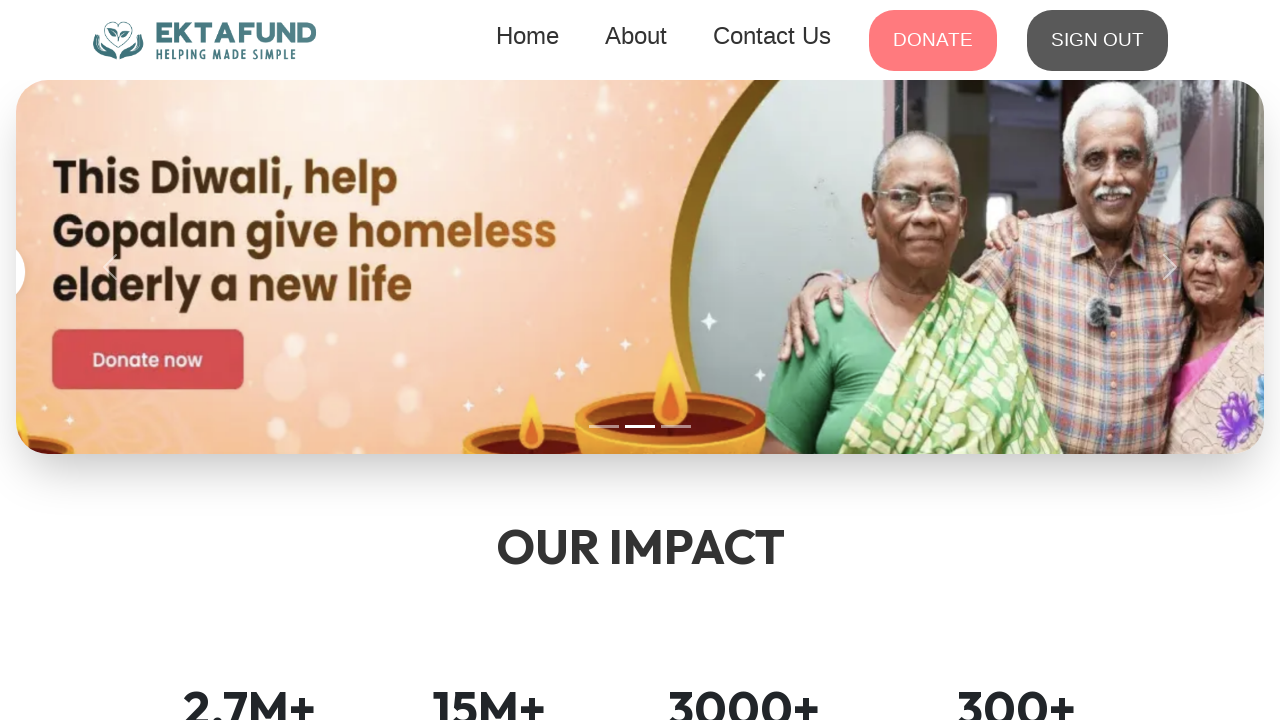

Set viewport size to 1294x814
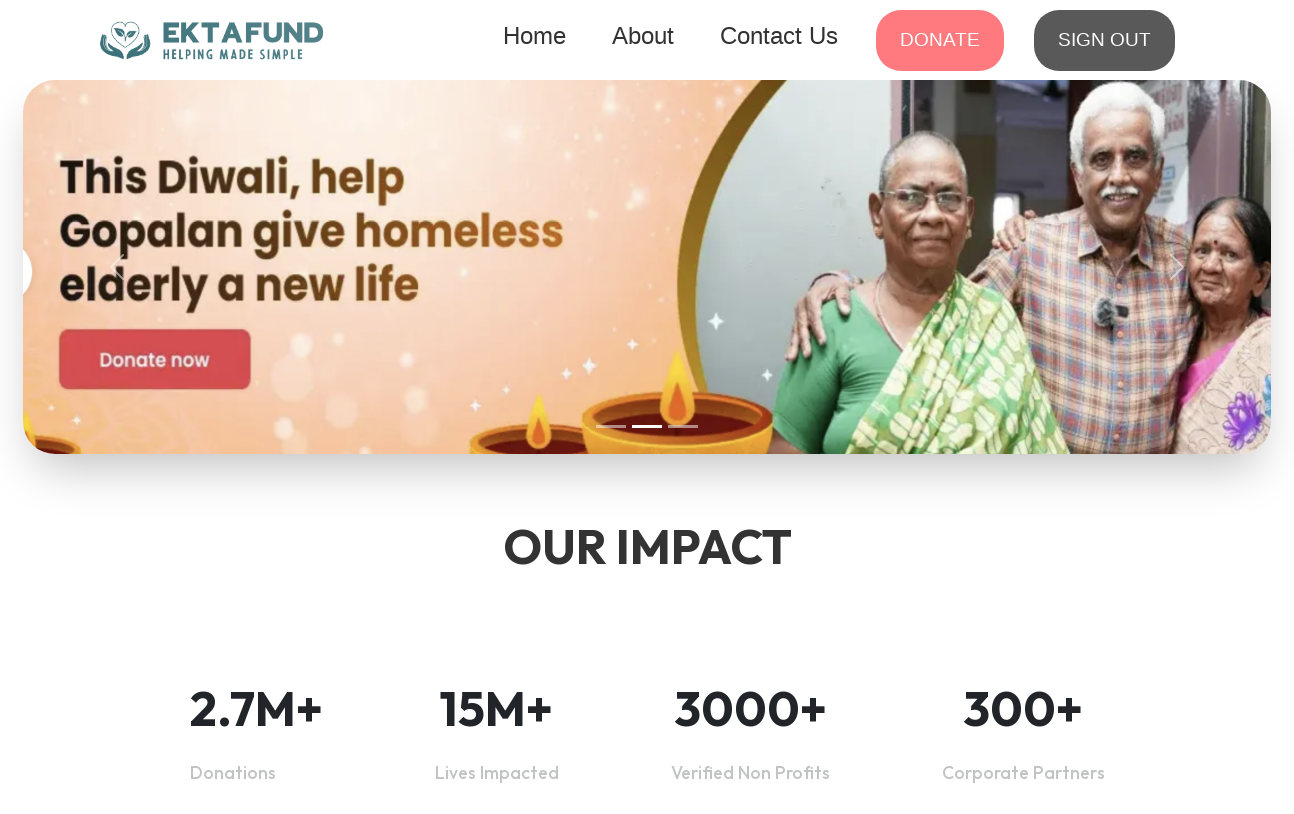

Clicked donate button to navigate to donate page at (940, 40) on .button > .nav-link
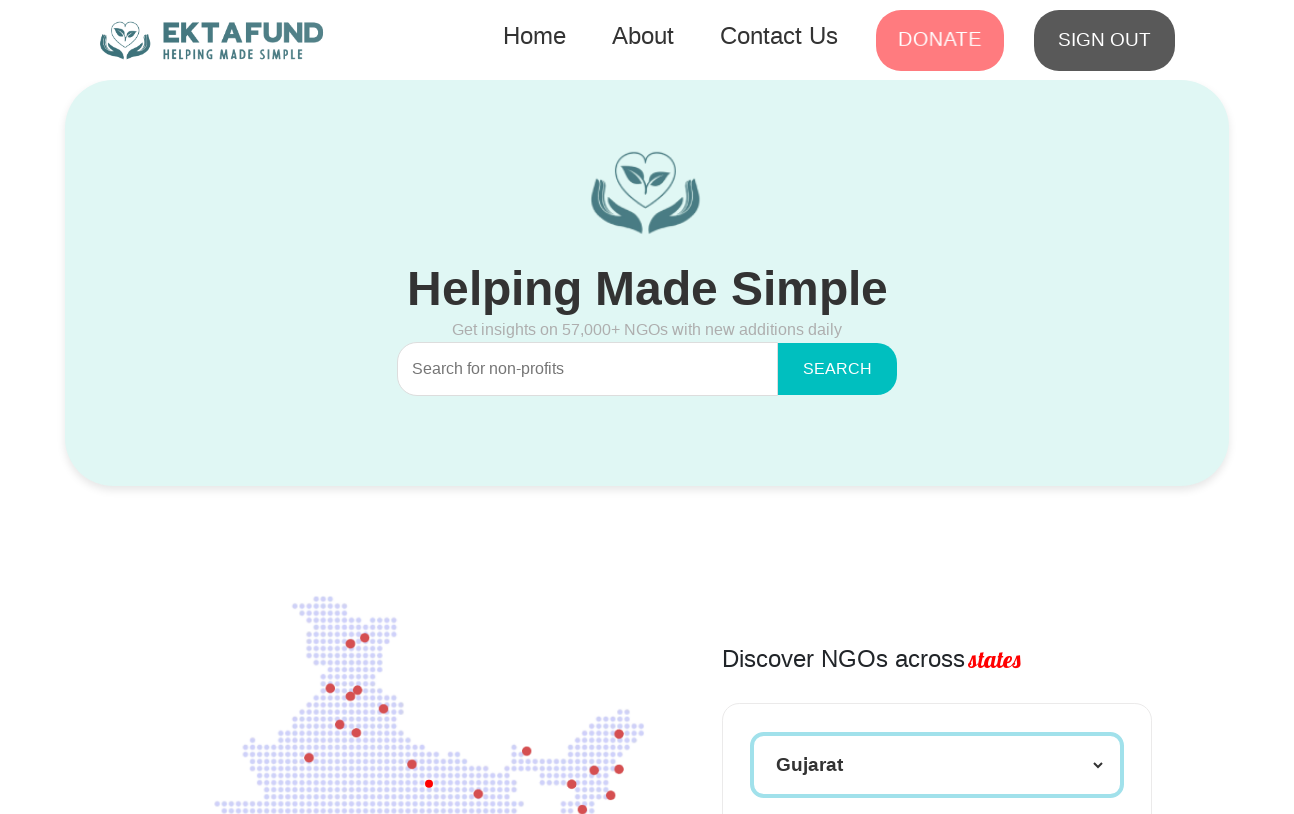

Clicked on search input field at (588, 369) on .search-input
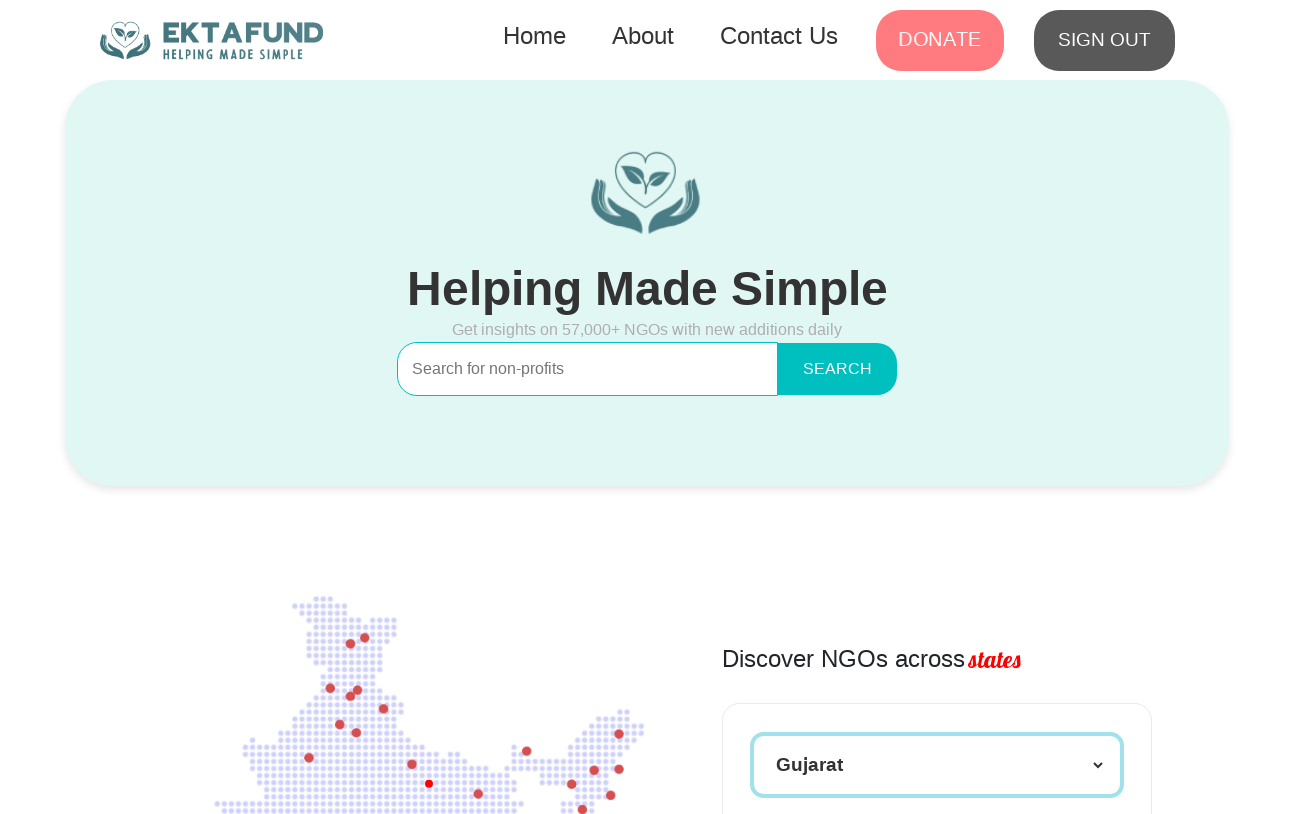

Entered search term 'gandhinagar' into search field on .search-input
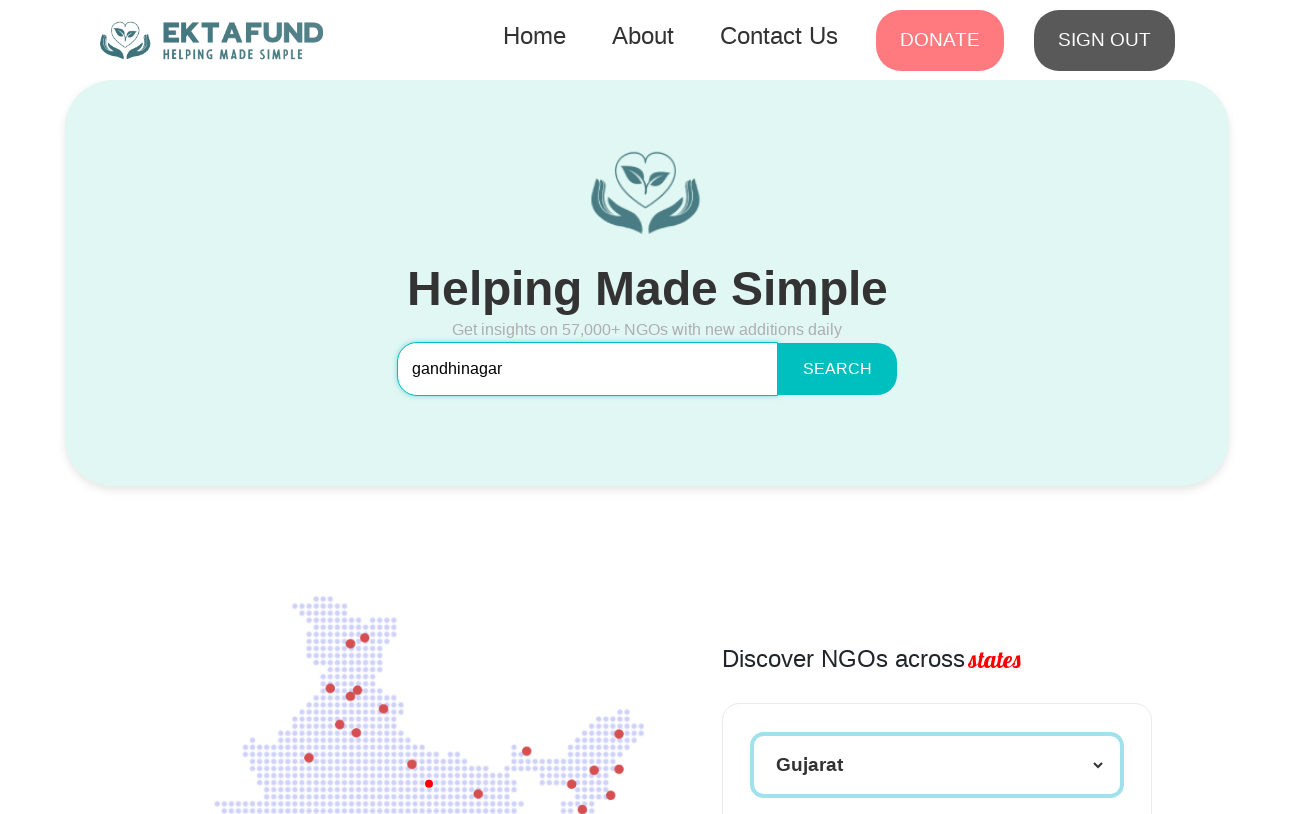

Clicked search button to perform search at (838, 369) on .search-button
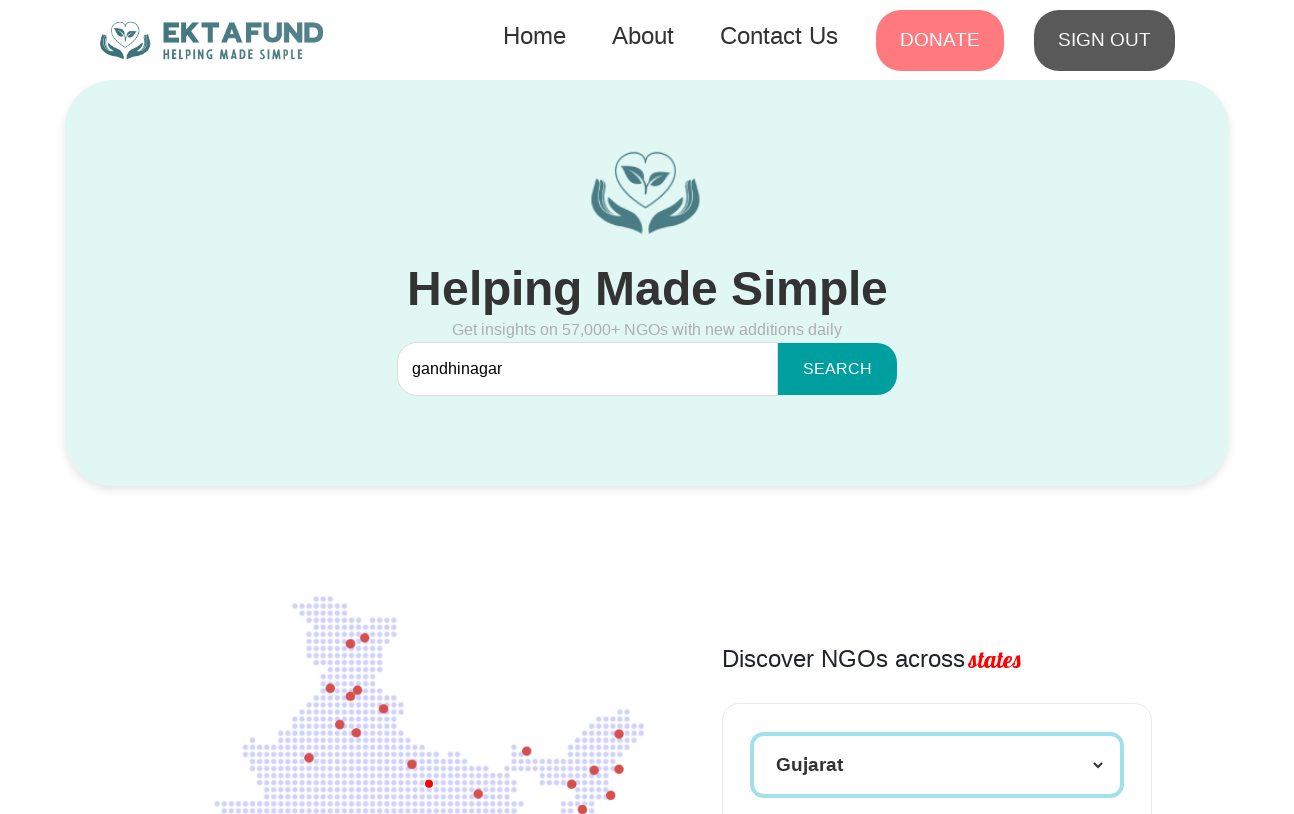

Verified page title is 'EktaFund'
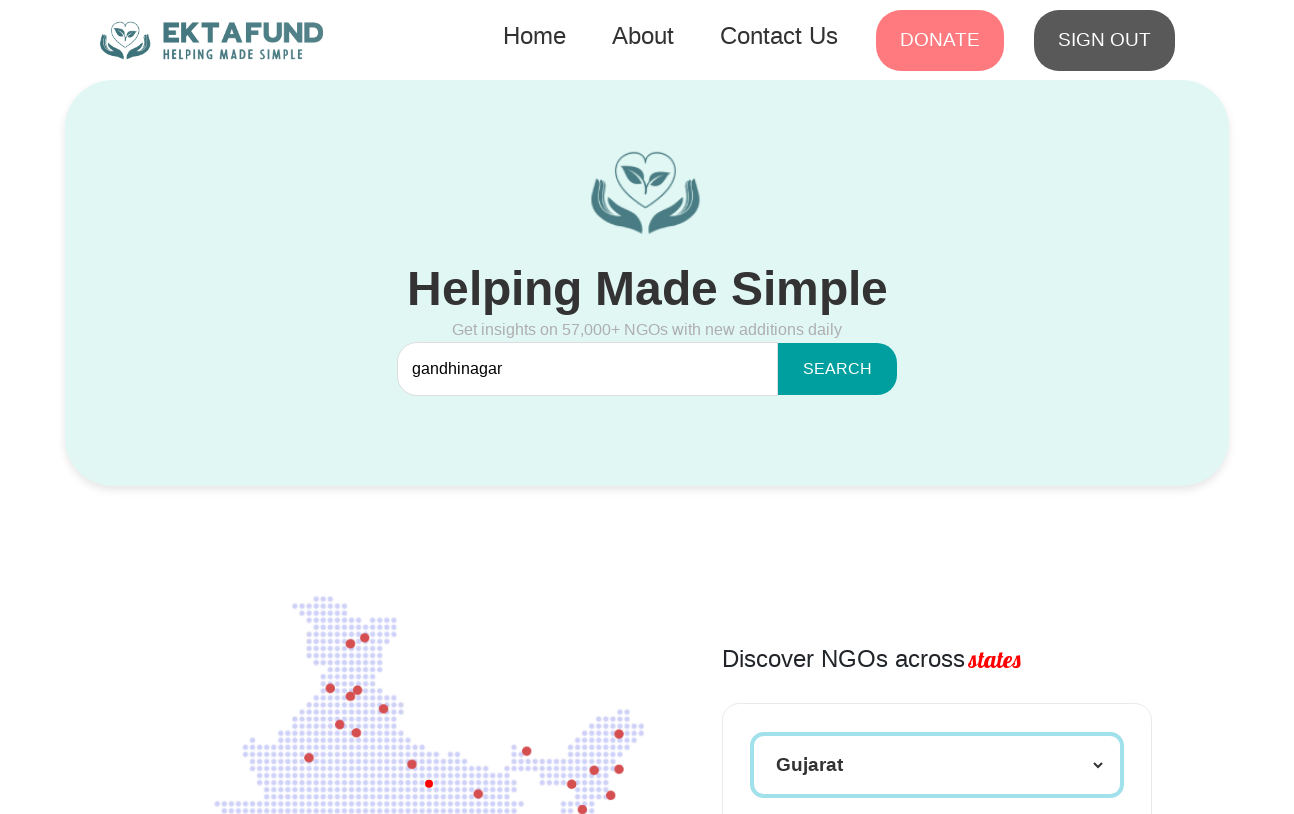

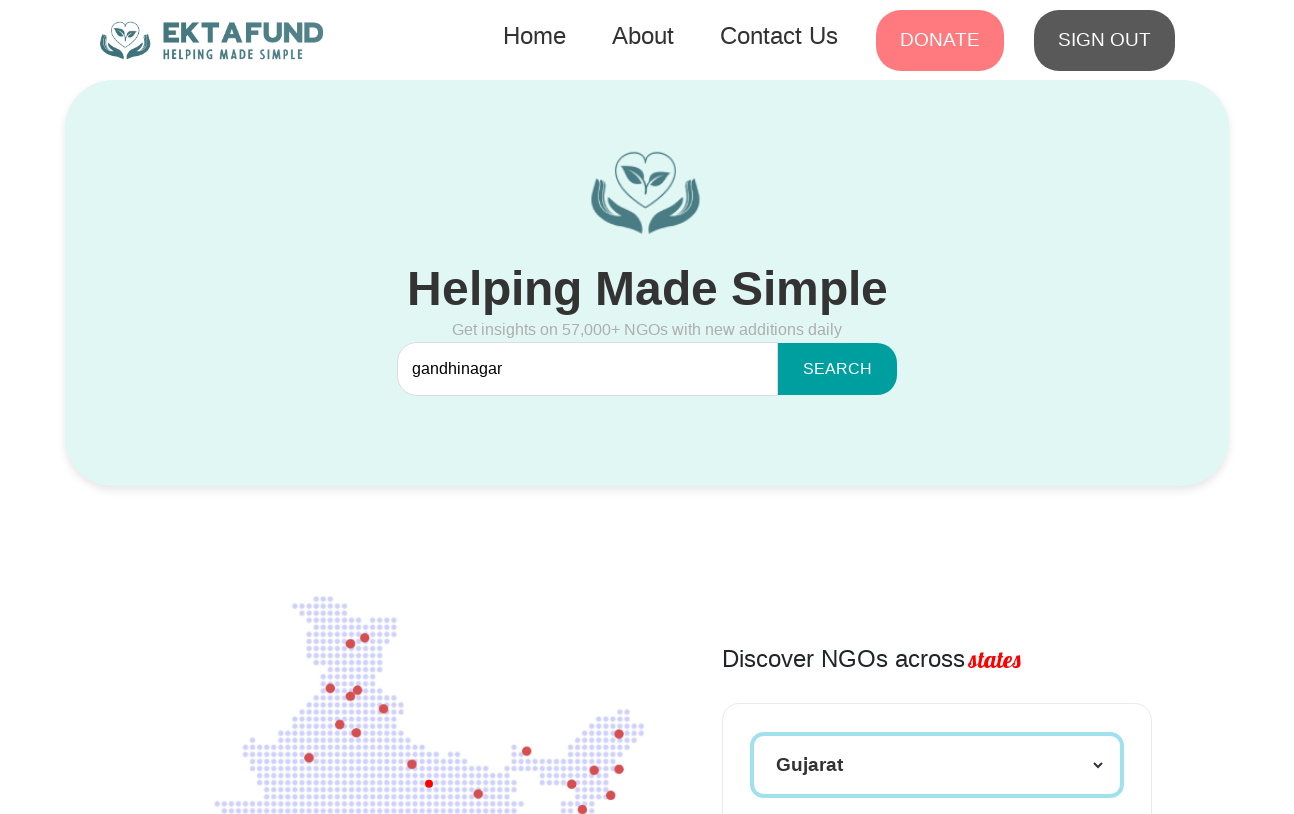